Tests double-click functionality by double-clicking on text within an iframe and verifying the style attribute changes to red

Starting URL: https://www.w3schools.com/tags/tryit.asp?filename=tryhtml5_ev_ondblclick2

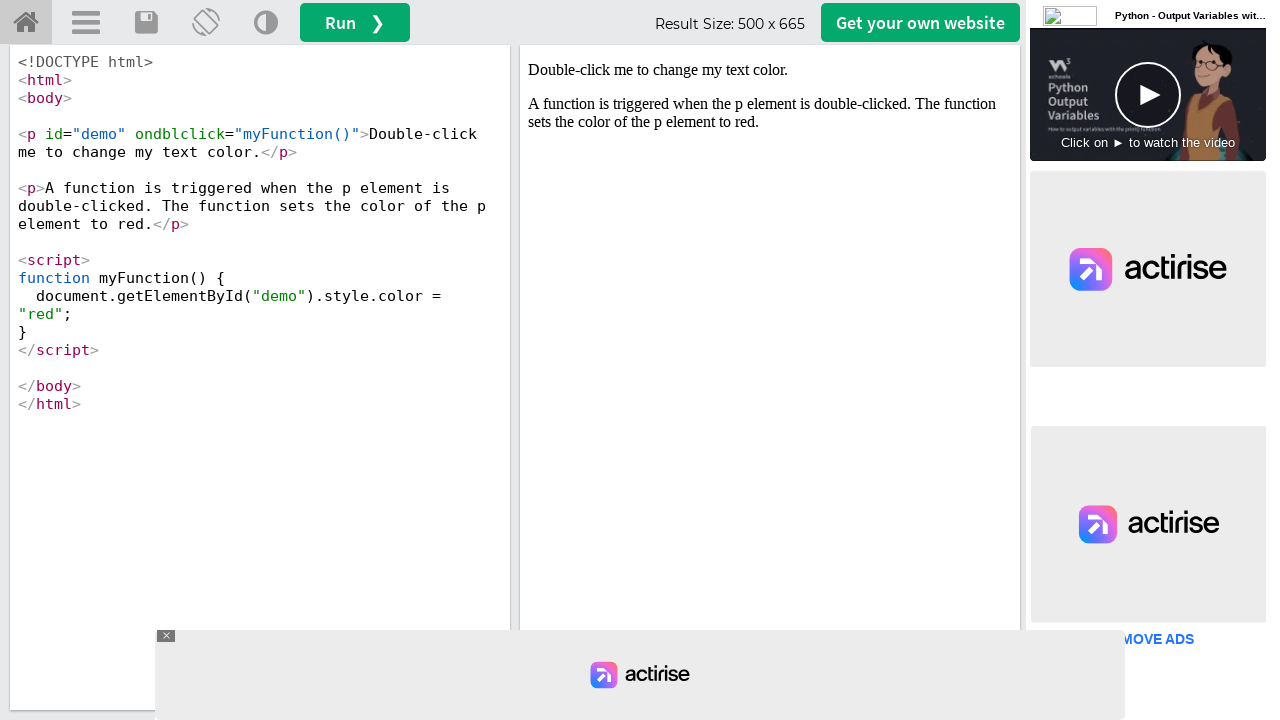

Switched to iframeResult
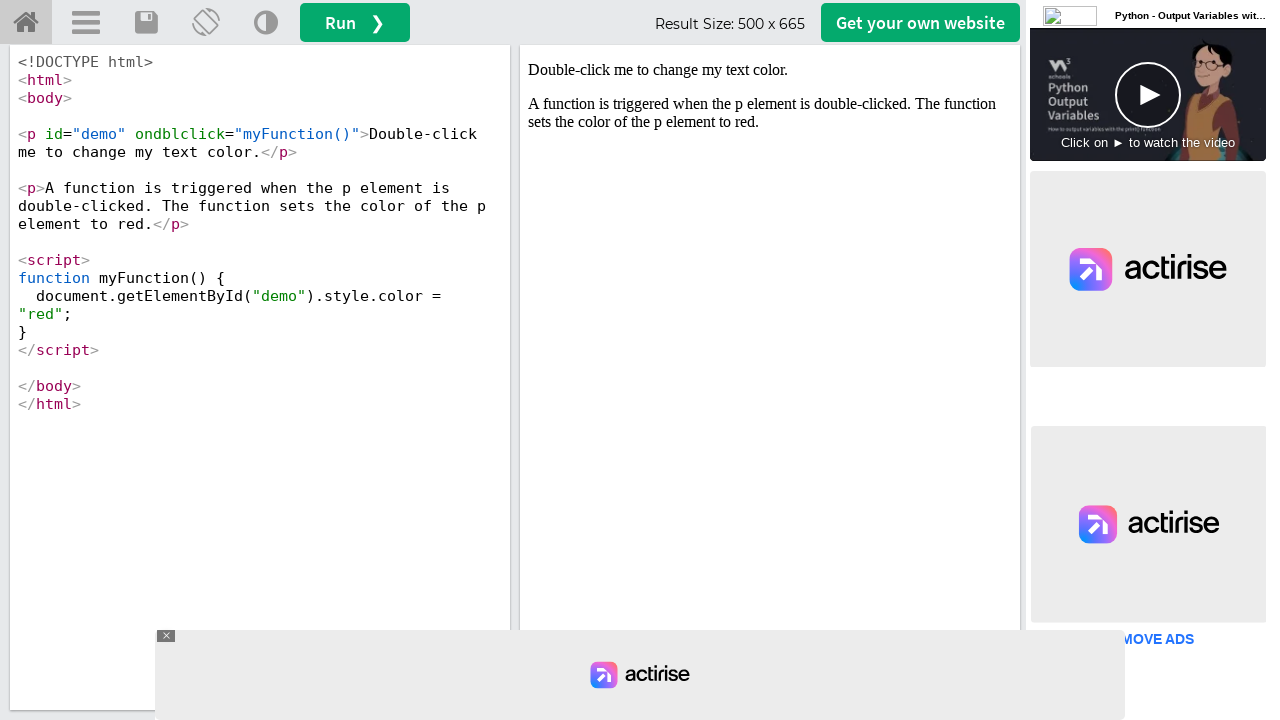

Located text element with id 'demo' in iframe
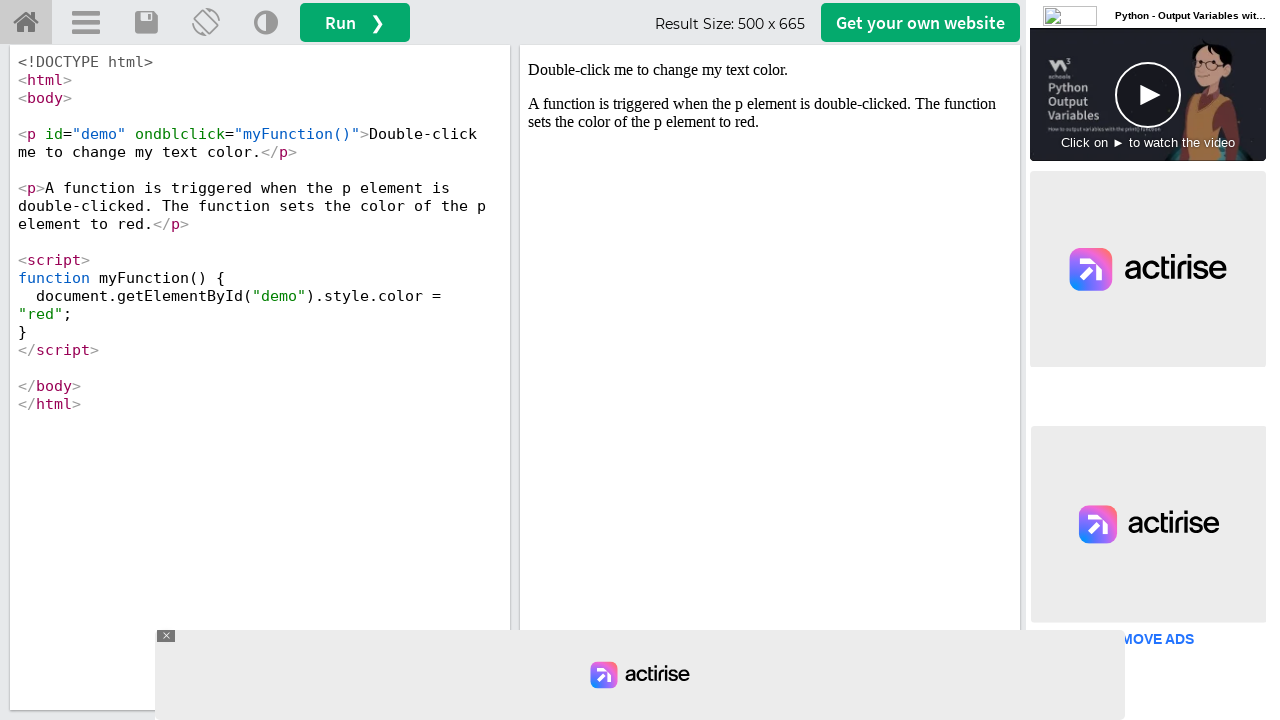

Double-clicked on the text element at (770, 70) on #demo
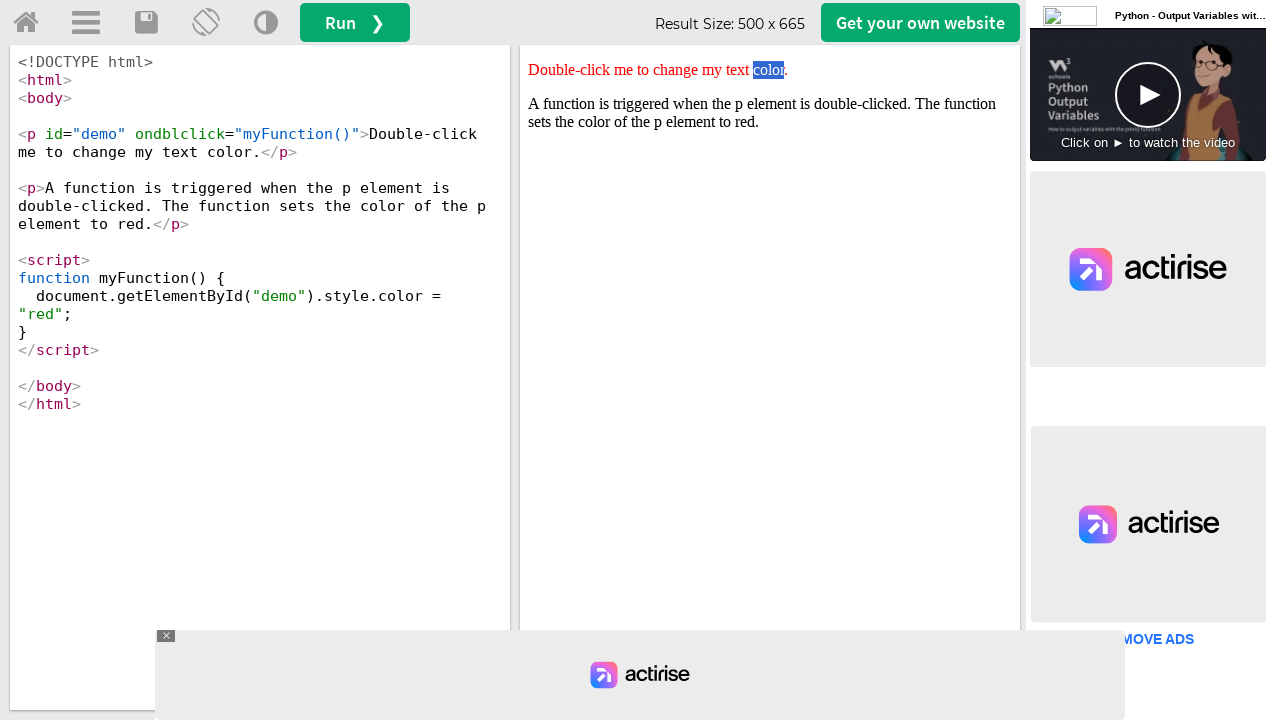

Retrieved style attribute from text element
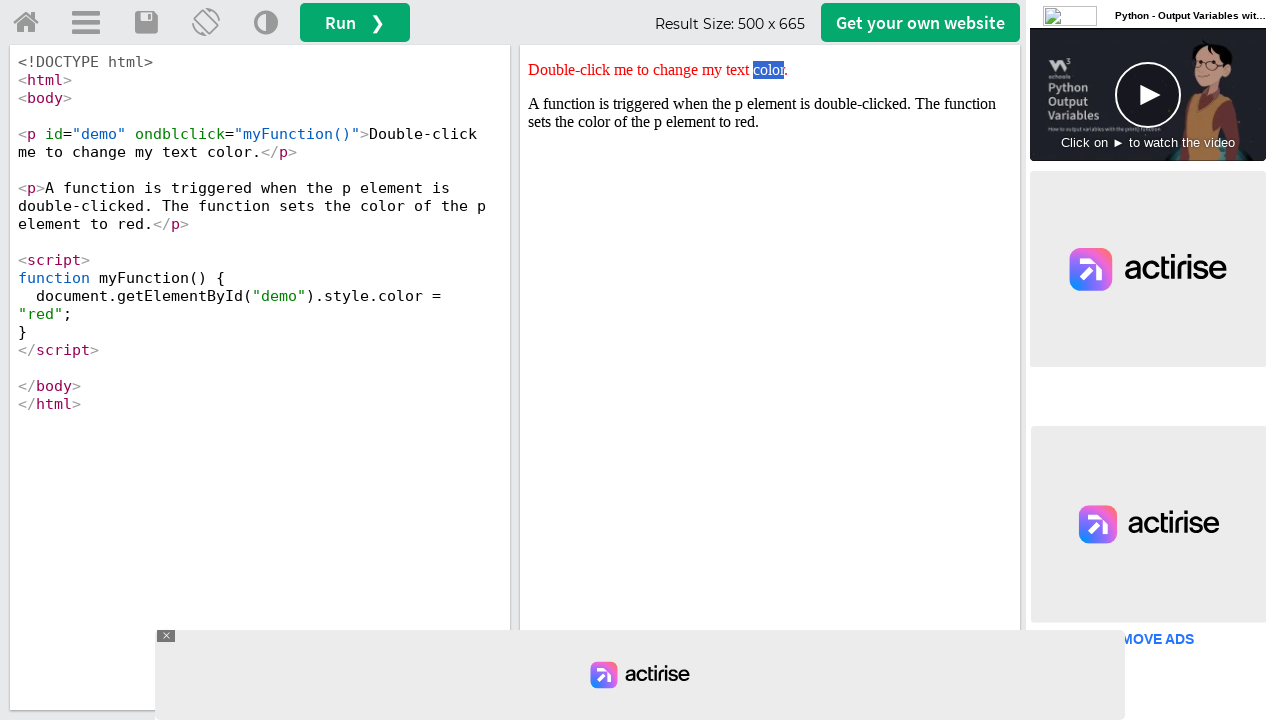

Verified that style attribute contains 'red'
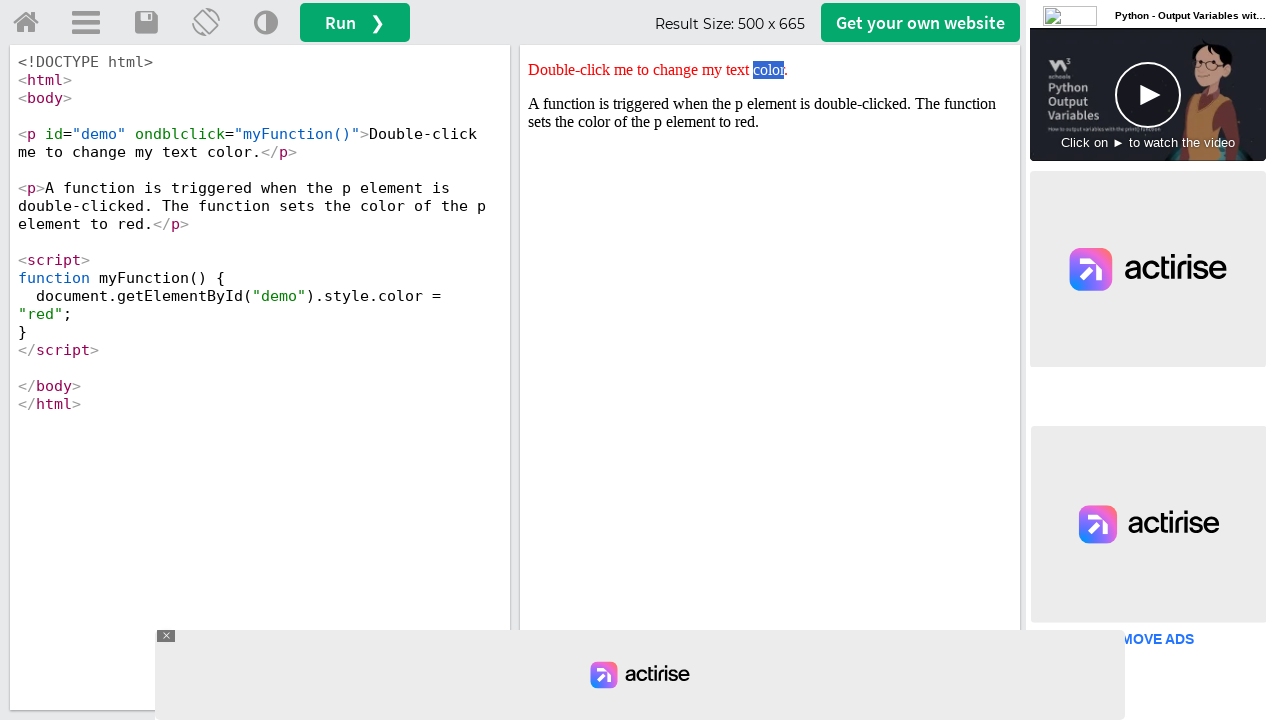

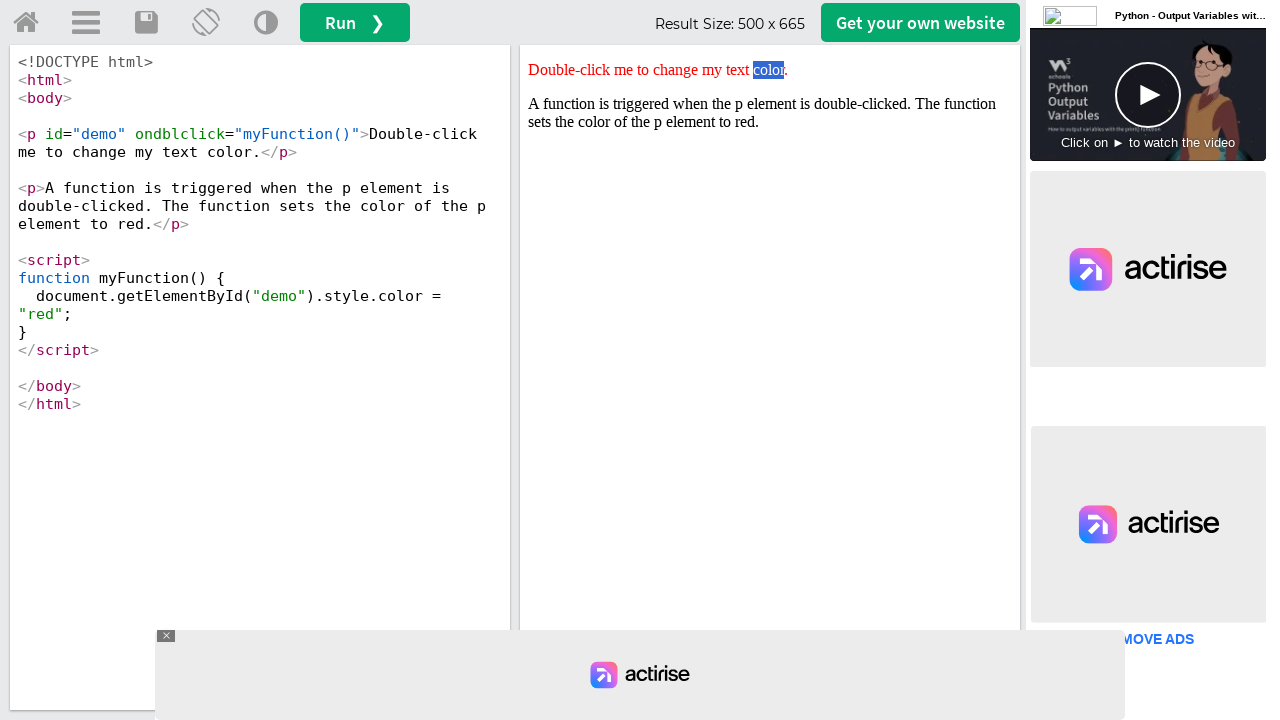